Tests a web form by verifying the page title, filling a text input with "Selenium", submitting the form, and verifying the success message displays "Received!"

Starting URL: https://www.selenium.dev/selenium/web/web-form.html

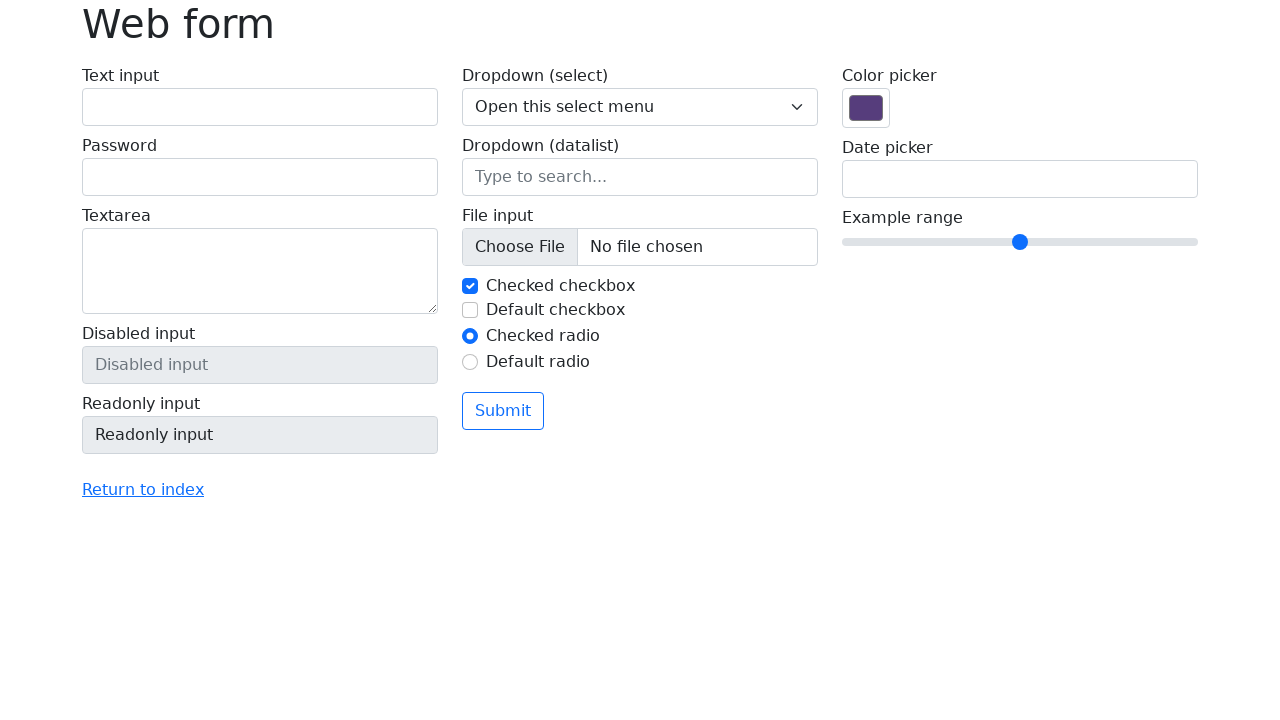

Verified page title is 'Web form'
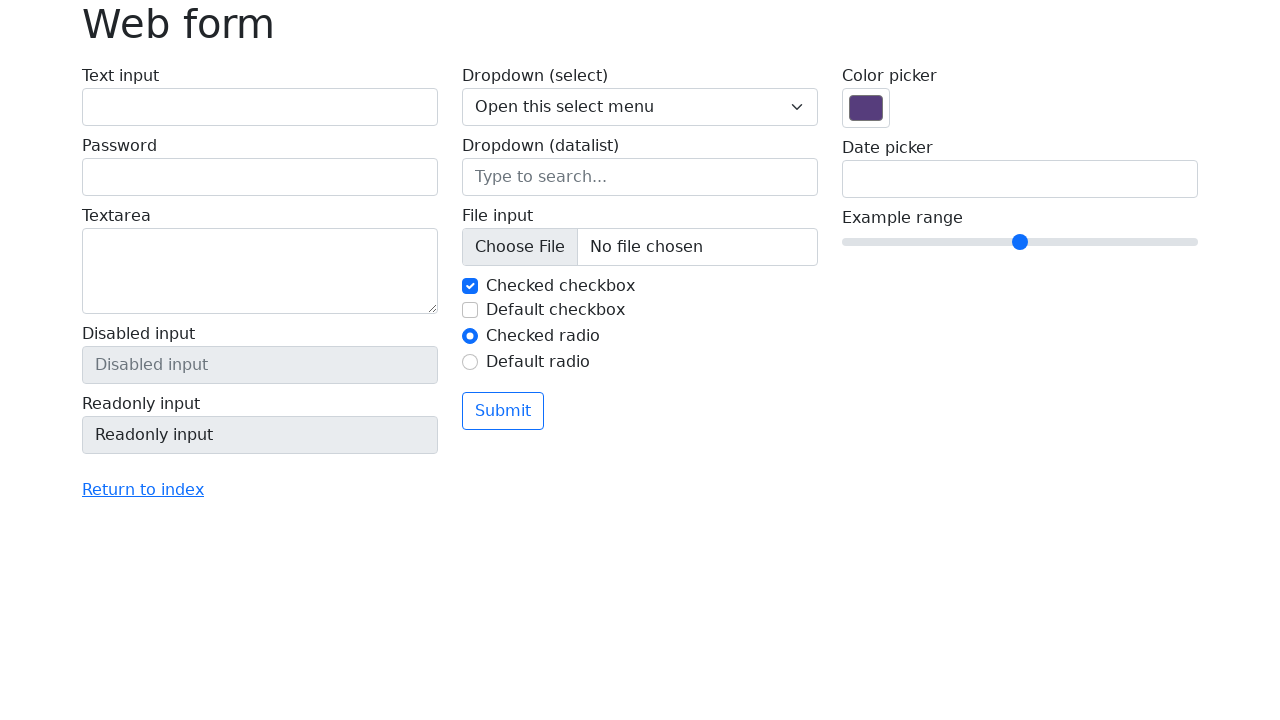

Filled text input with 'Selenium' on input[name='my-text']
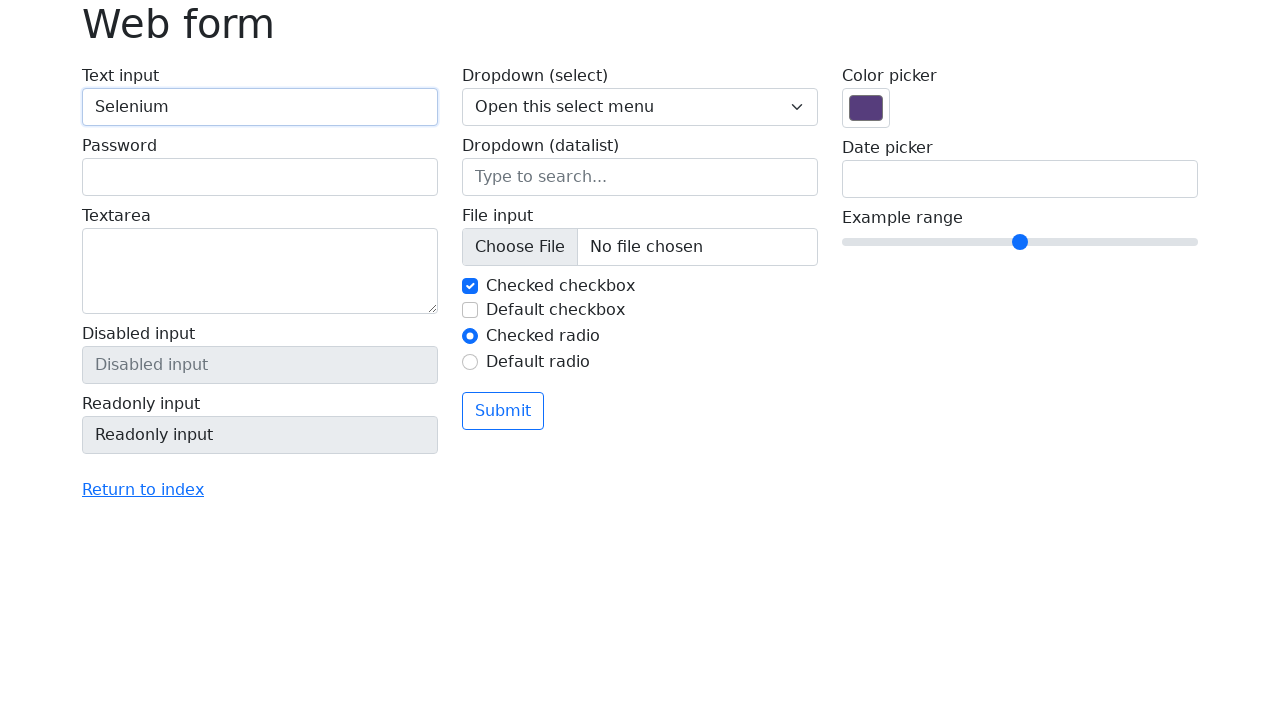

Clicked the submit button at (503, 411) on button
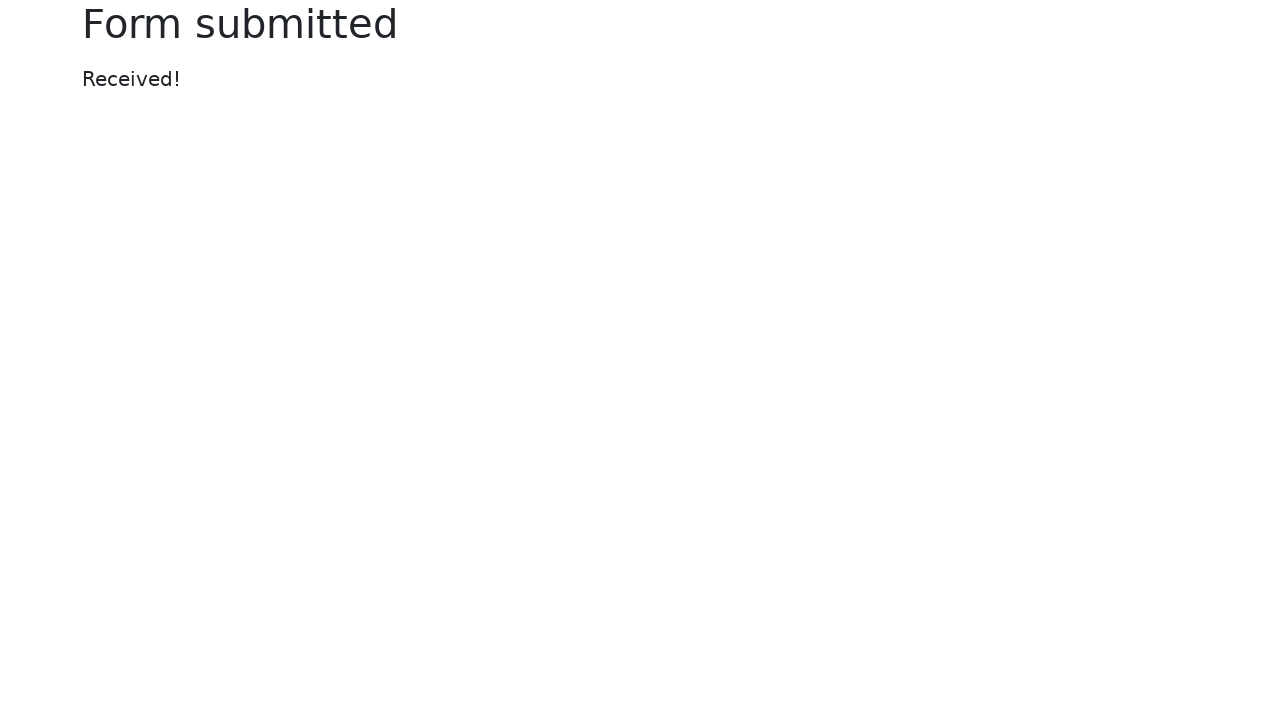

Success message element loaded
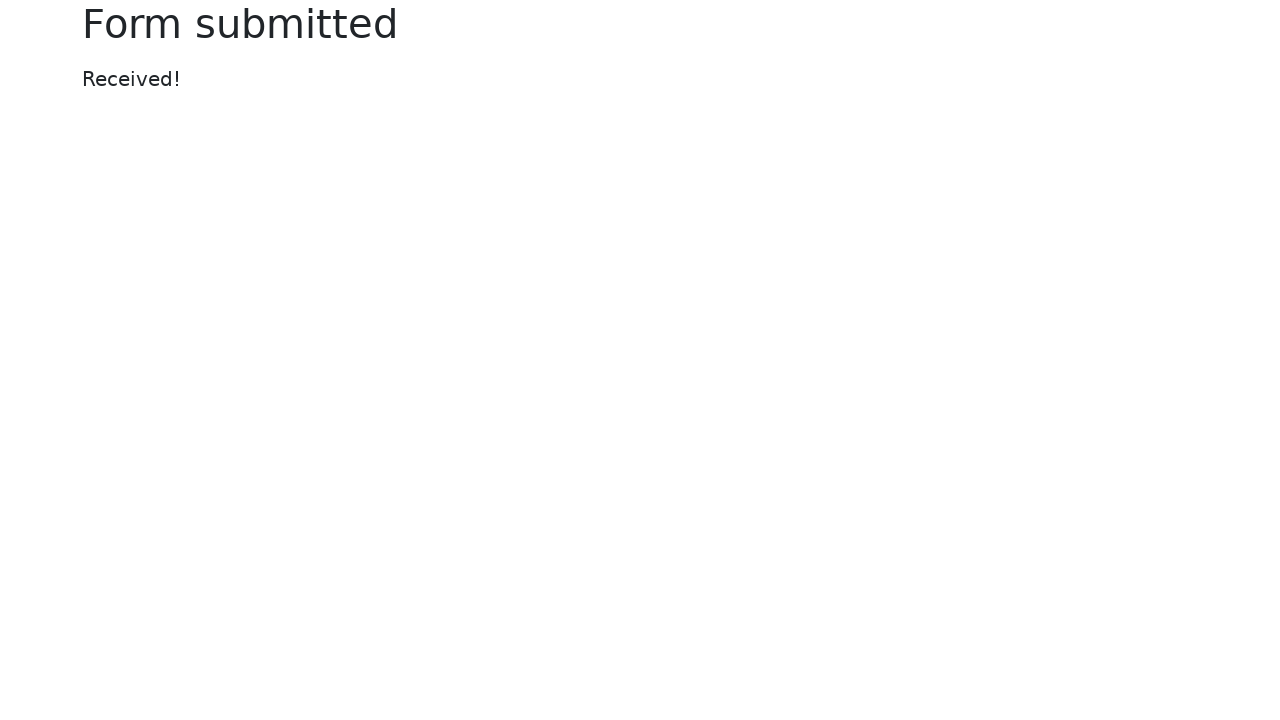

Verified success message displays 'Received!'
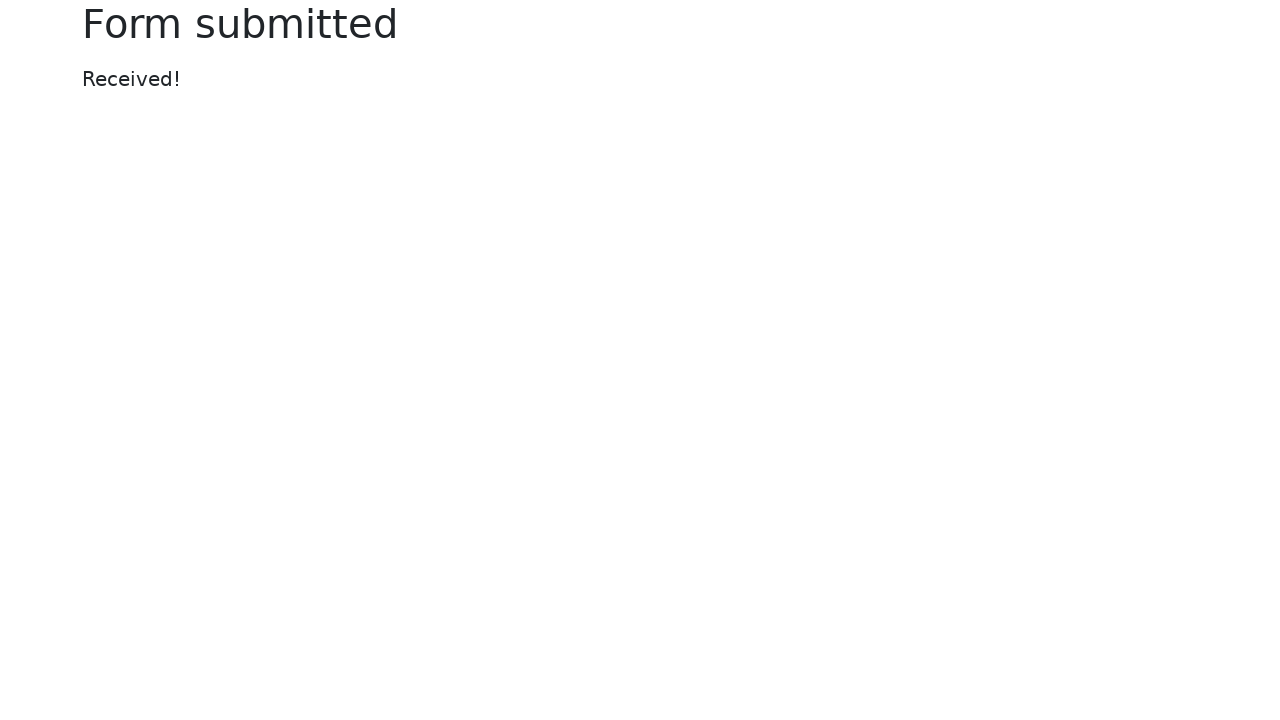

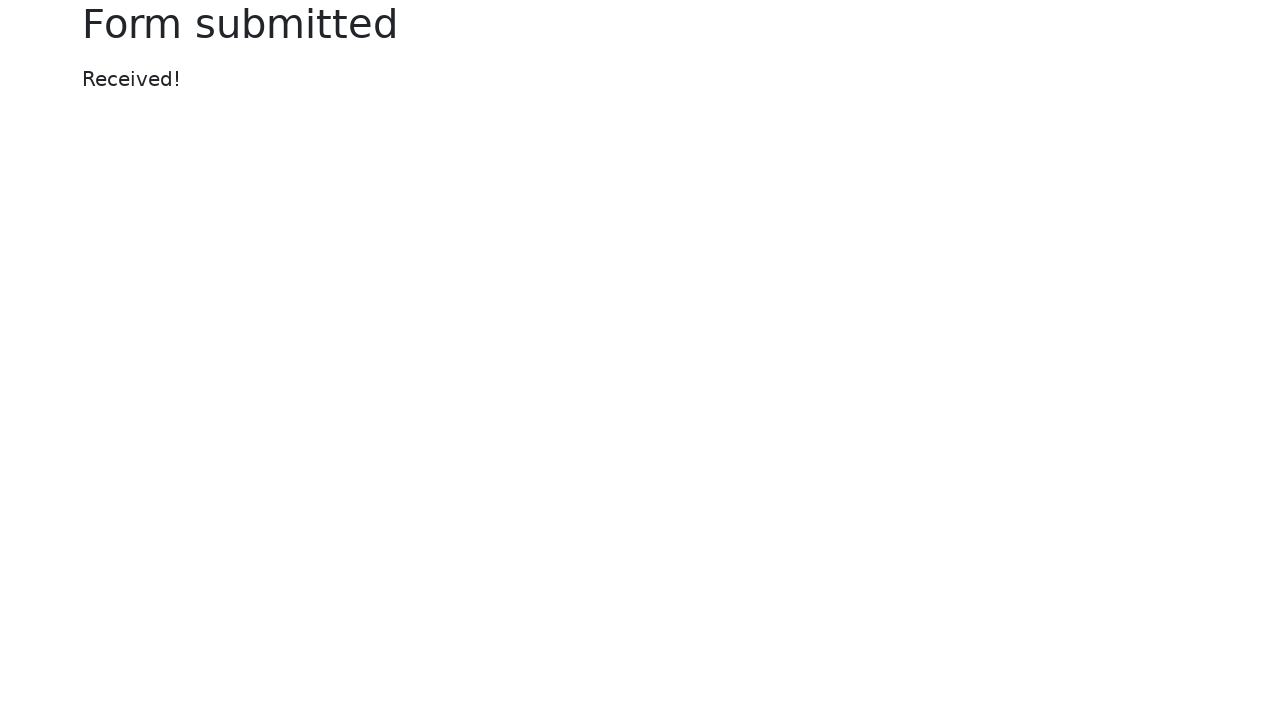